Tests a verification button click and checks for the presence of a verification message element

Starting URL: http://suninjuly.github.io/wait2.html

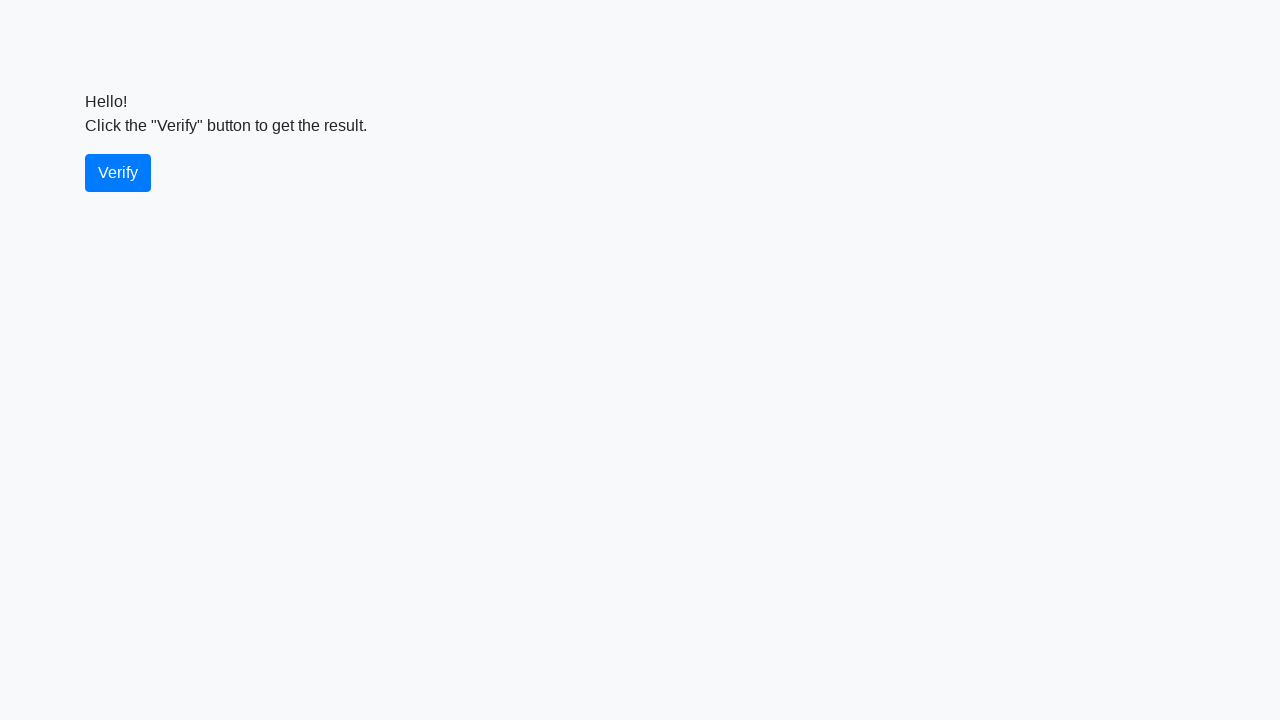

Clicked the verify button at (118, 173) on #verify
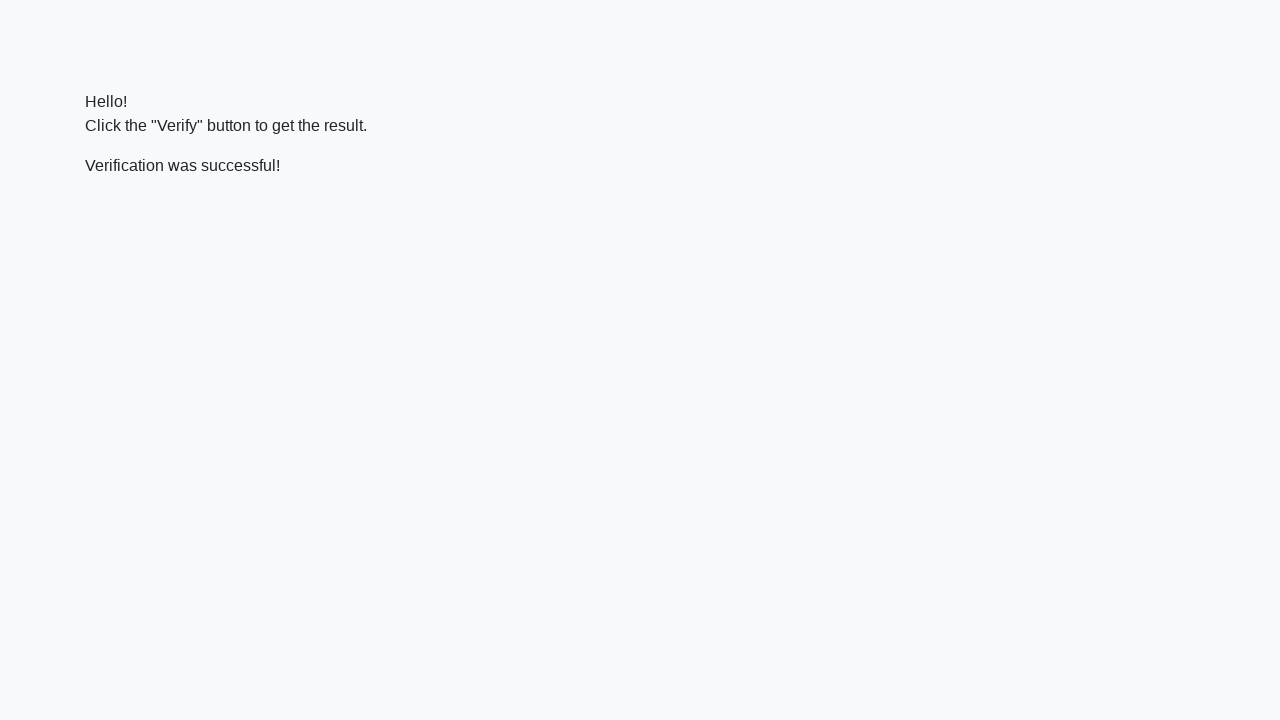

Verification message element appeared
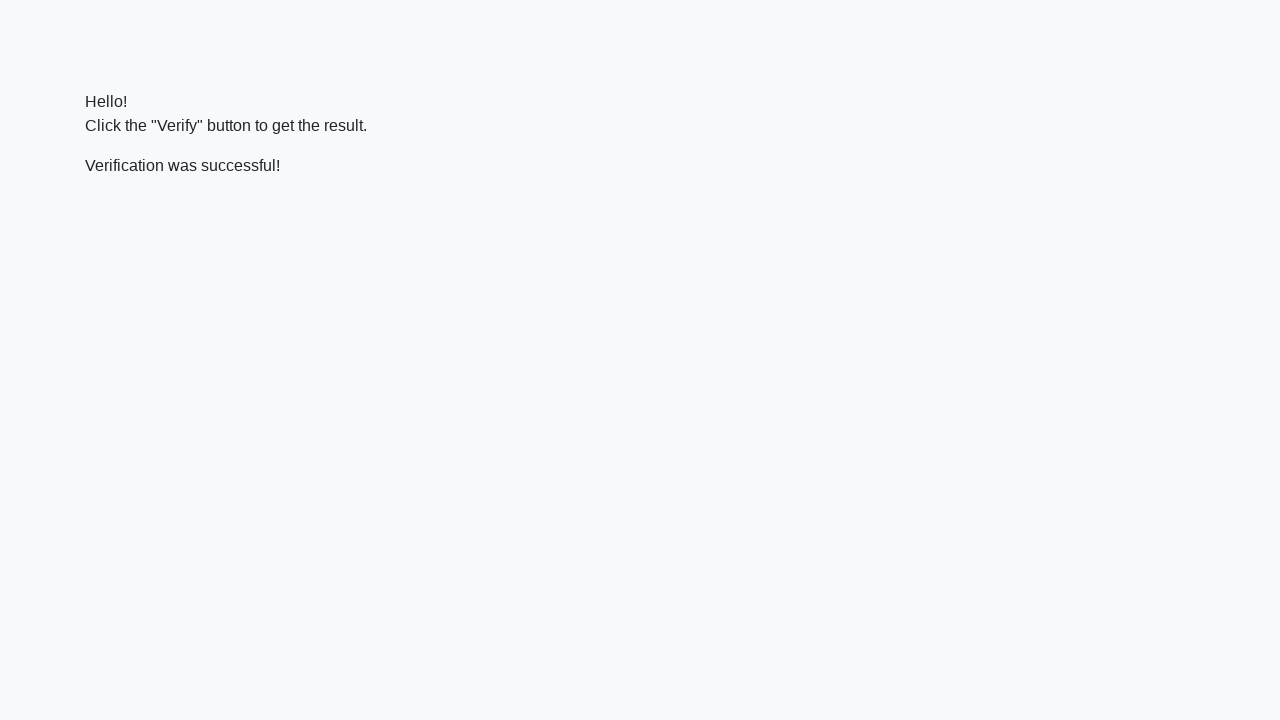

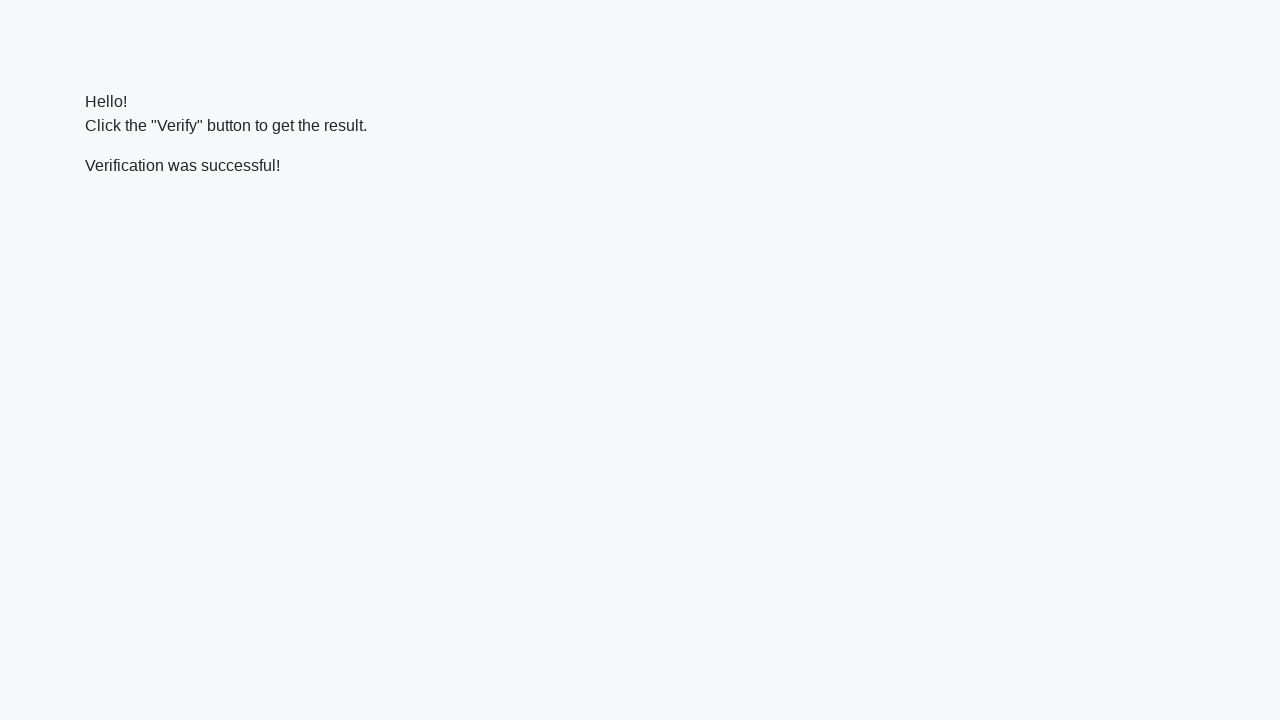